Tests browser navigation functionality by navigating to a page, going back, and then going forward in browser history

Starting URL: https://opensource-demo.orangehrmlive.com/

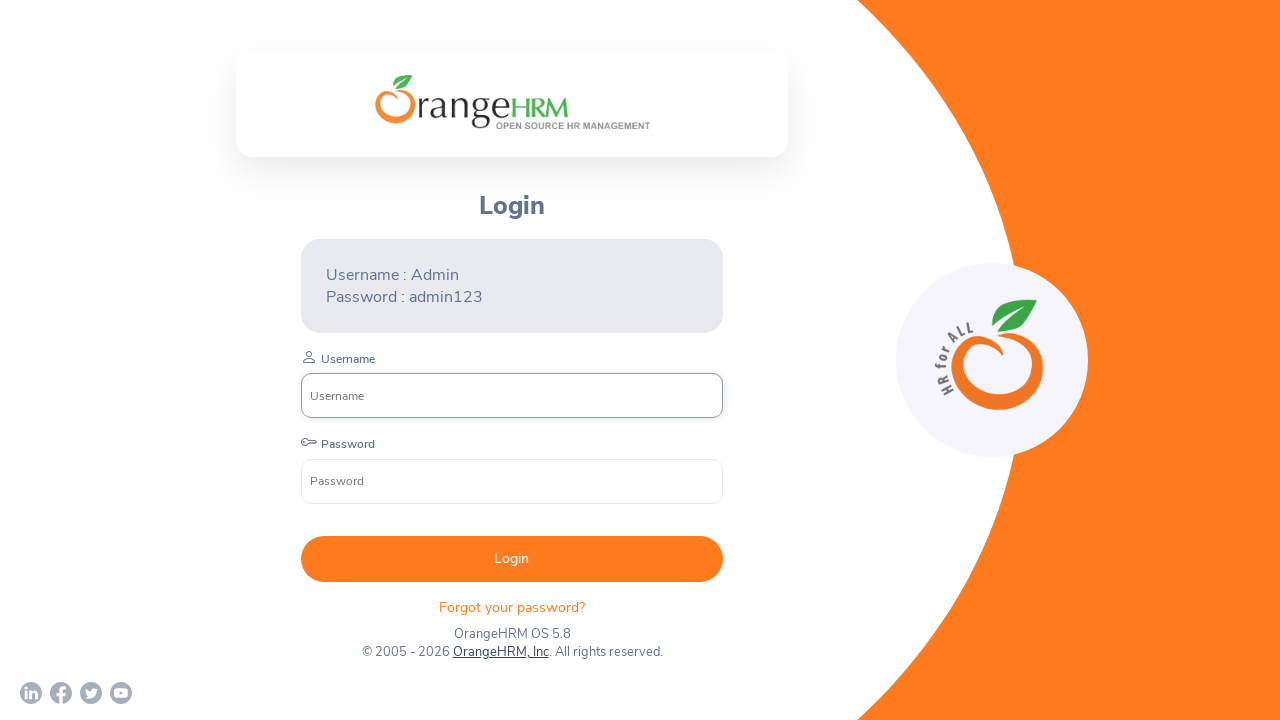

Initial page loaded at https://opensource-demo.orangehrmlive.com/
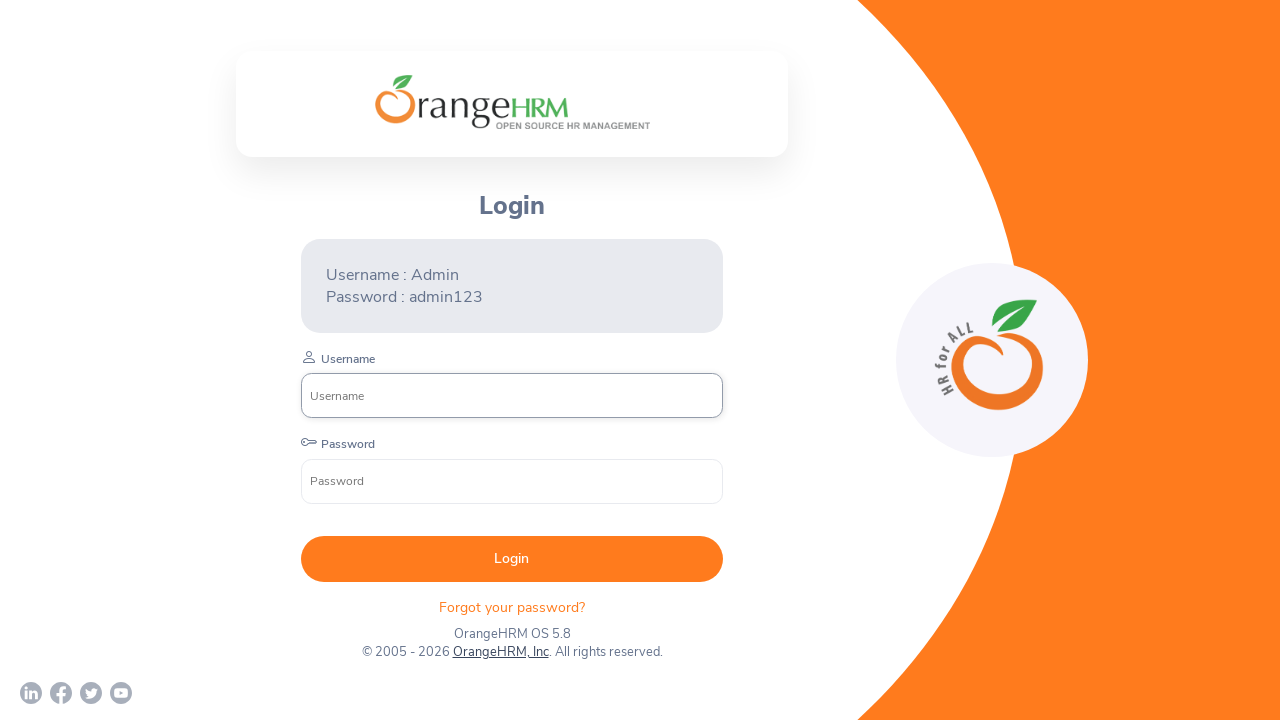

Navigated back in browser history
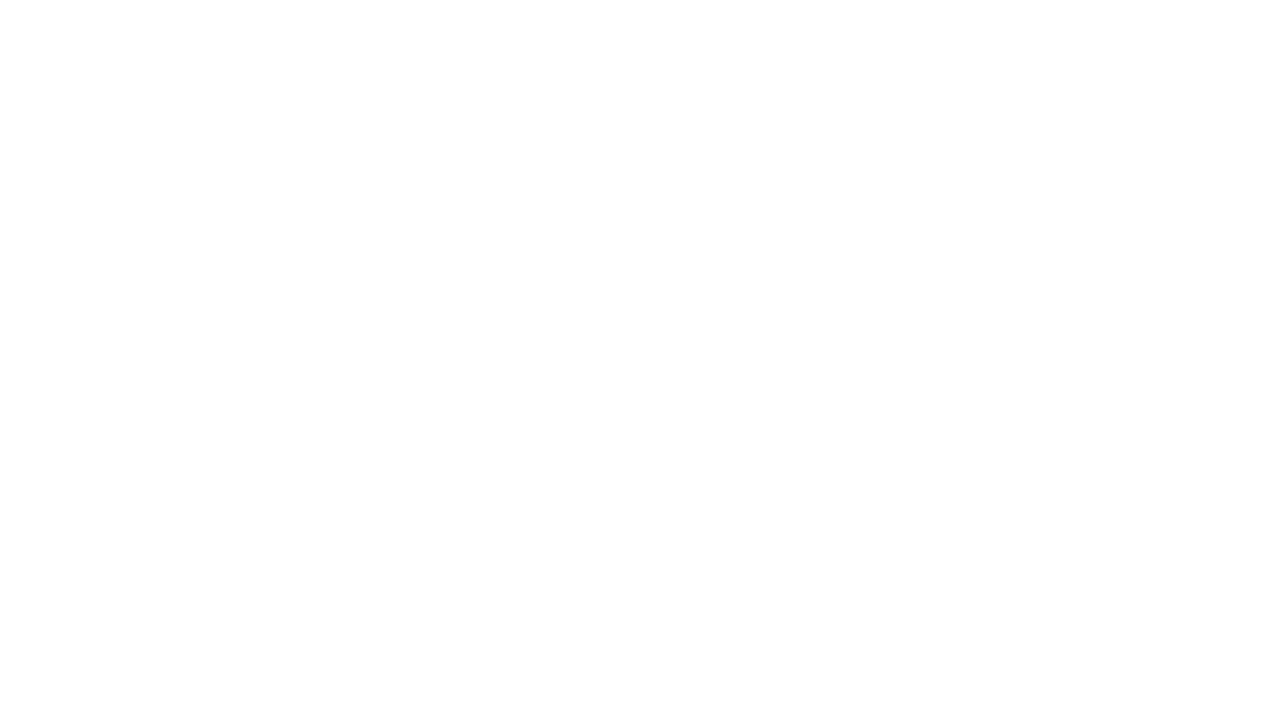

Page loaded after going back
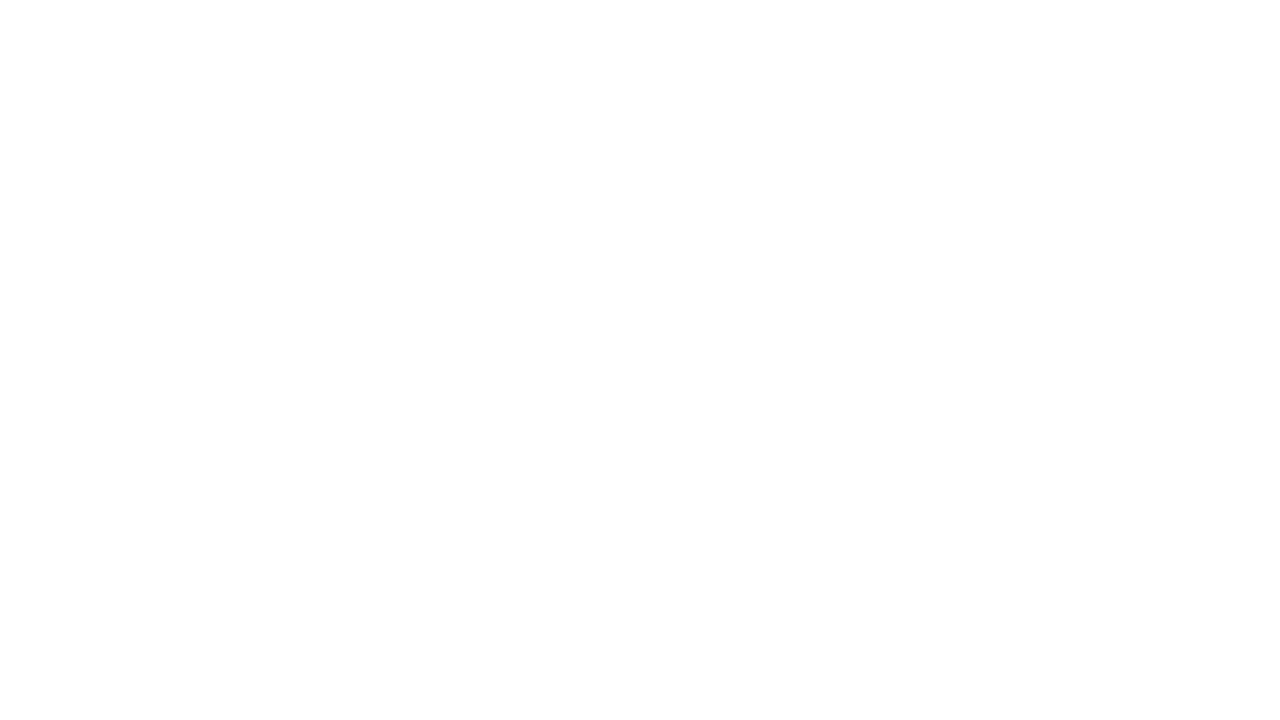

Navigated forward in browser history
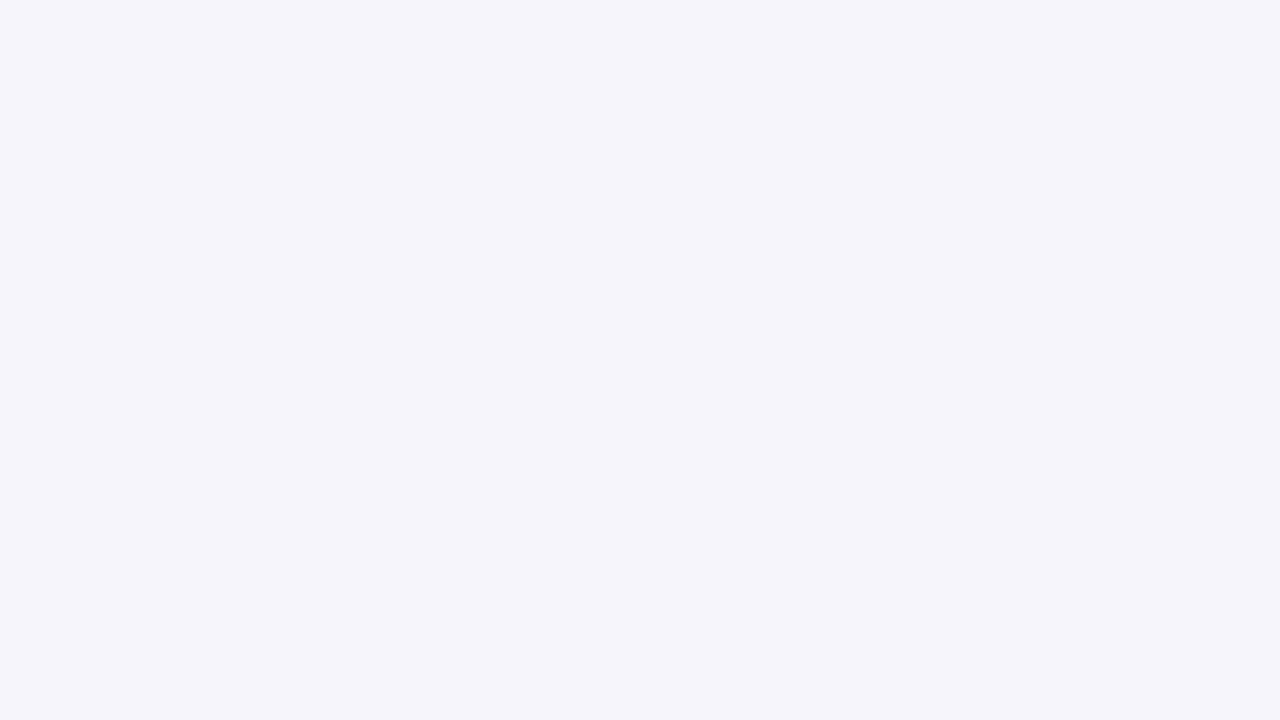

Page loaded after going forward
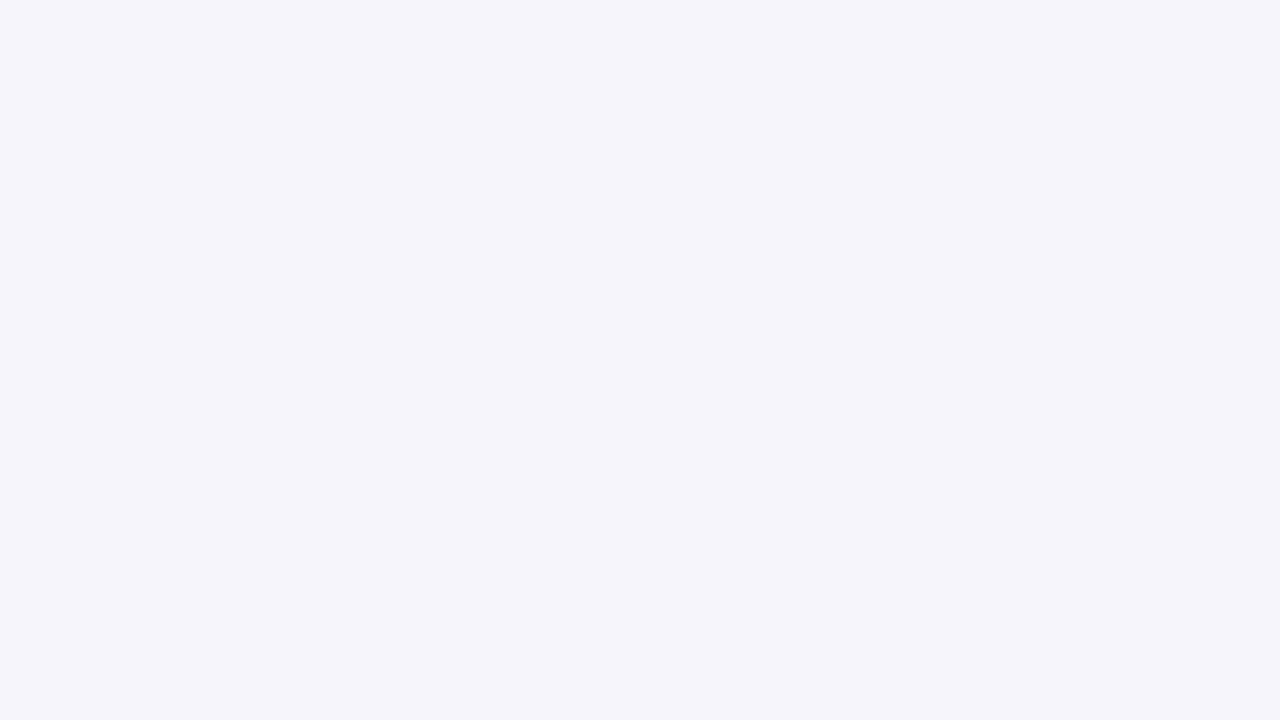

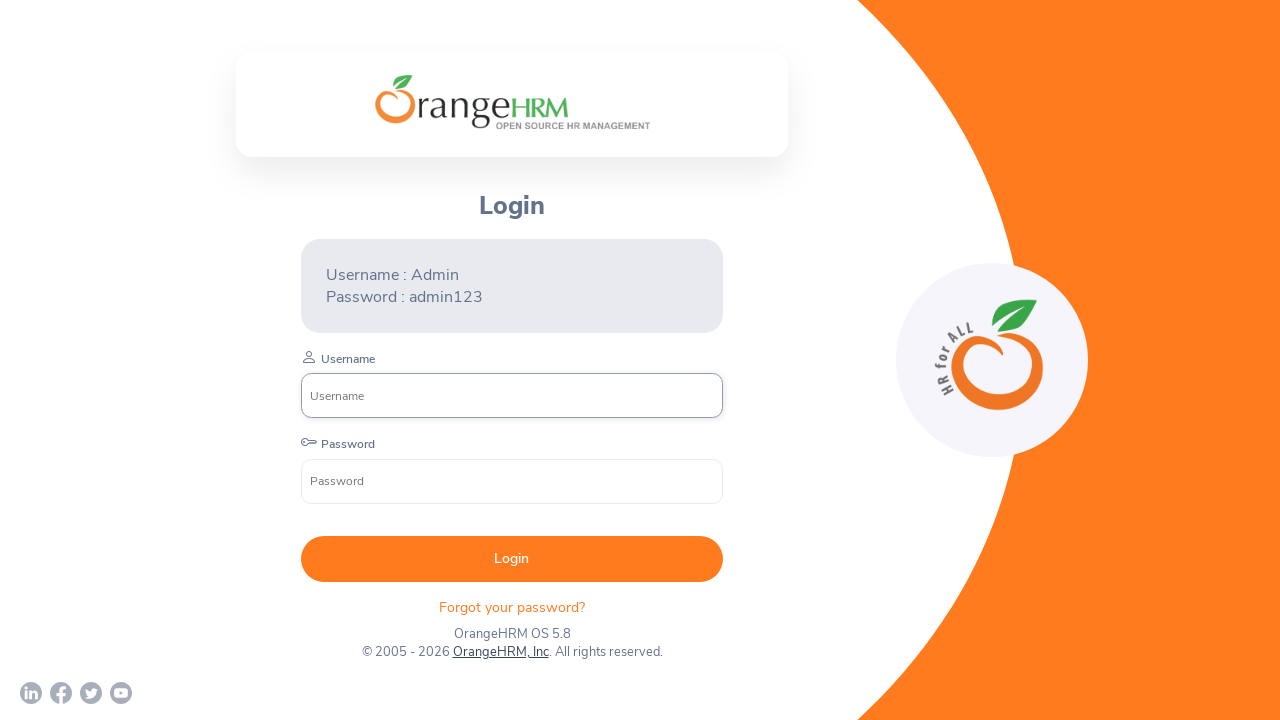